Tests right-click context menu functionality and verifies menu appears

Starting URL: https://swisnl.github.io/jQuery-contextMenu/demo.html

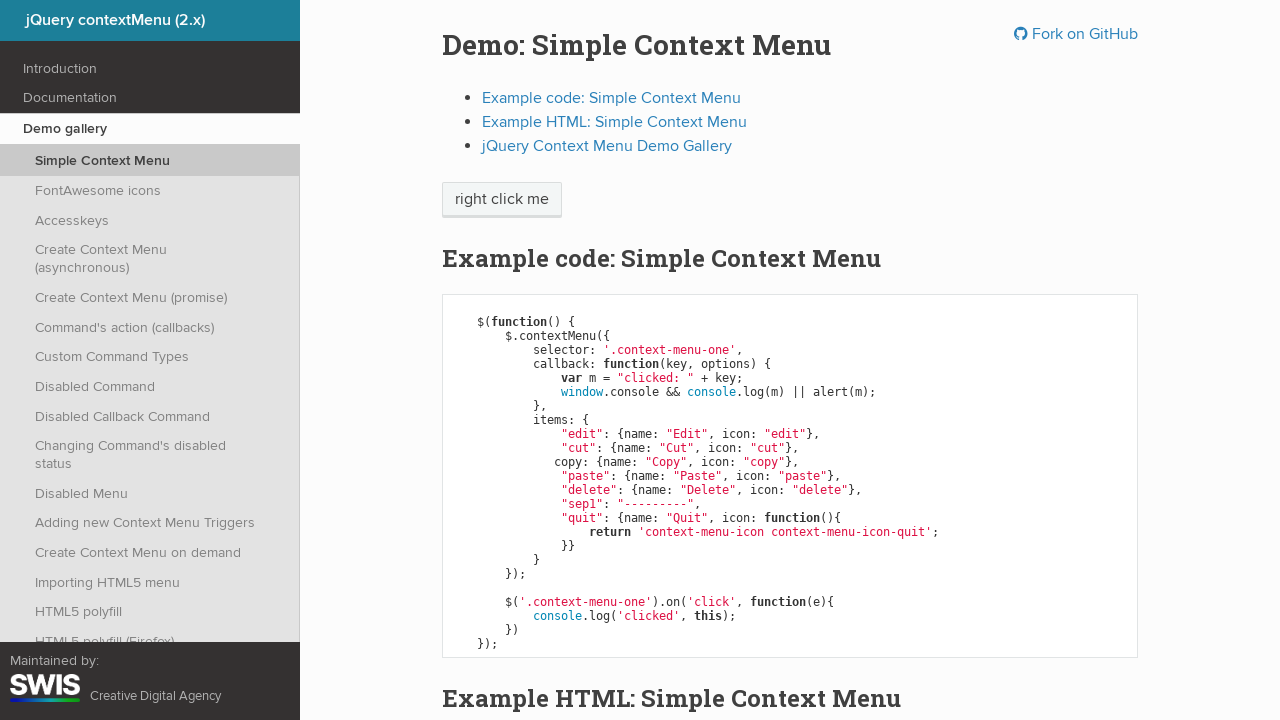

Waited for context menu target element to load
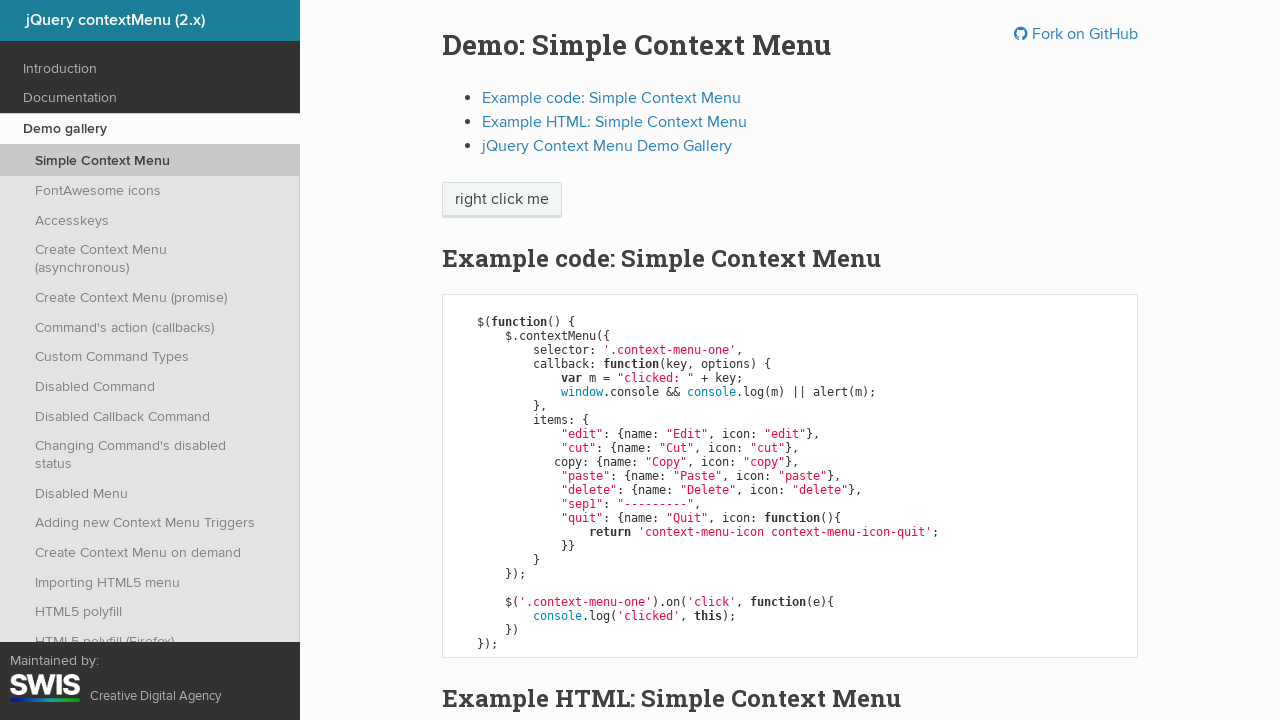

Right-clicked on context menu target element at (502, 200) on span.context-menu-one
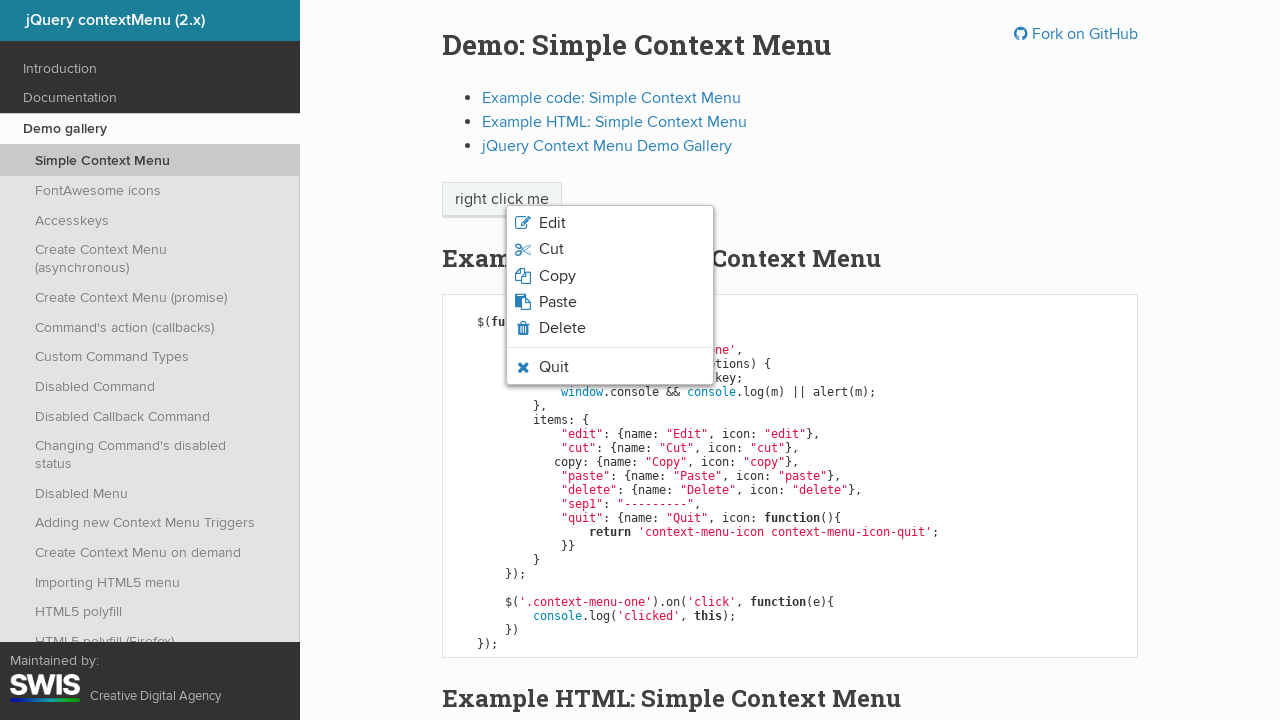

Verified context menu appeared with edit option visible
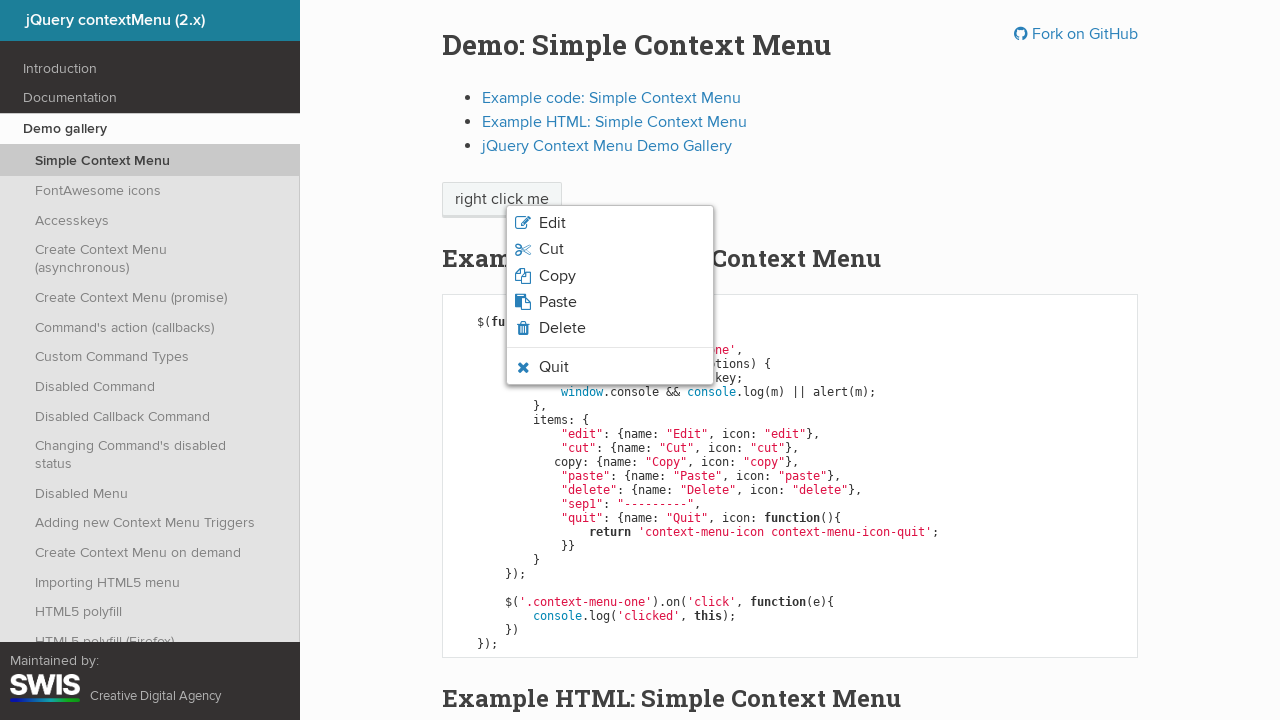

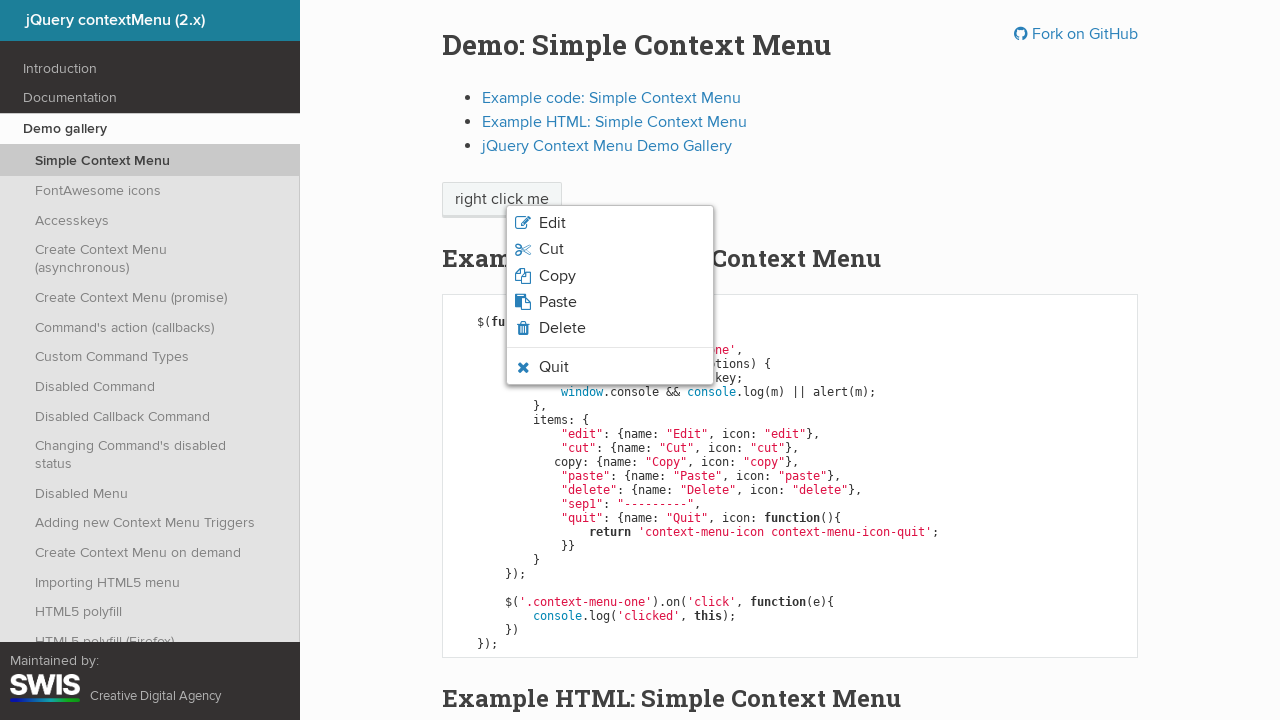